Tests JavaScript alert functionality by triggering an alert dialog and accepting it

Starting URL: https://the-internet.herokuapp.com/javascript_alerts

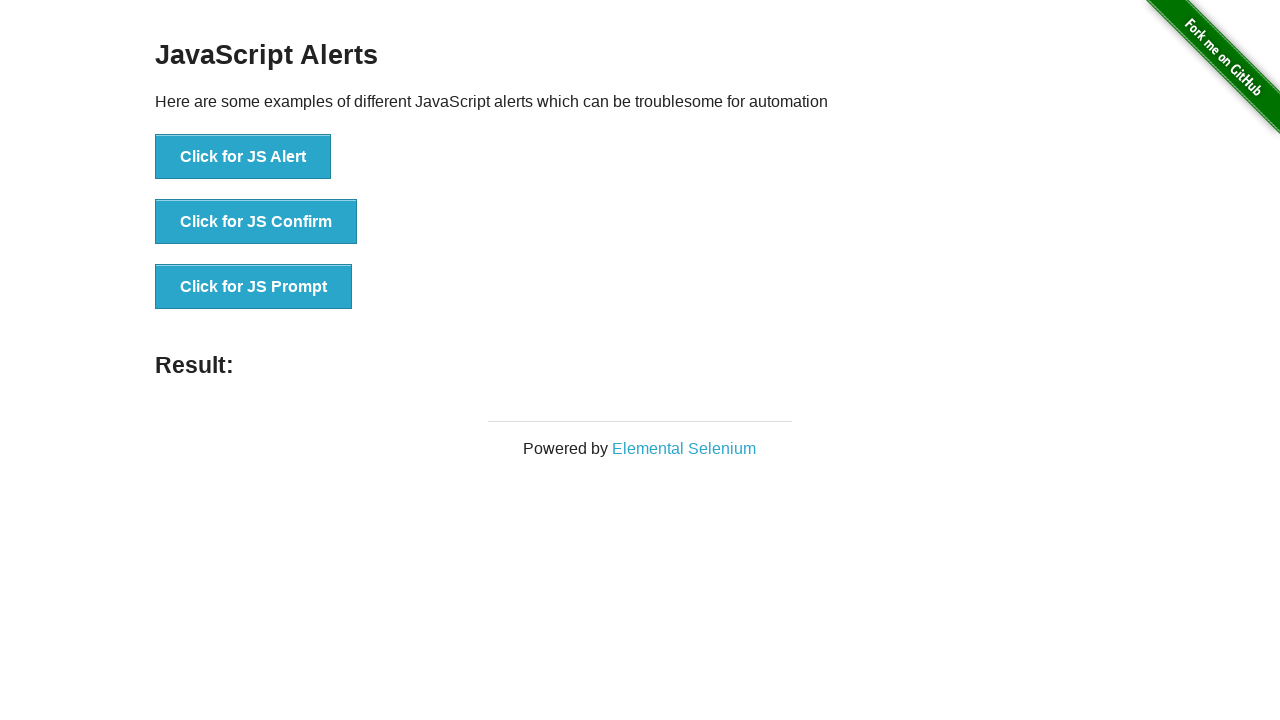

Clicked button to trigger JavaScript alert at (243, 157) on xpath=//button[text()='Click for JS Alert']
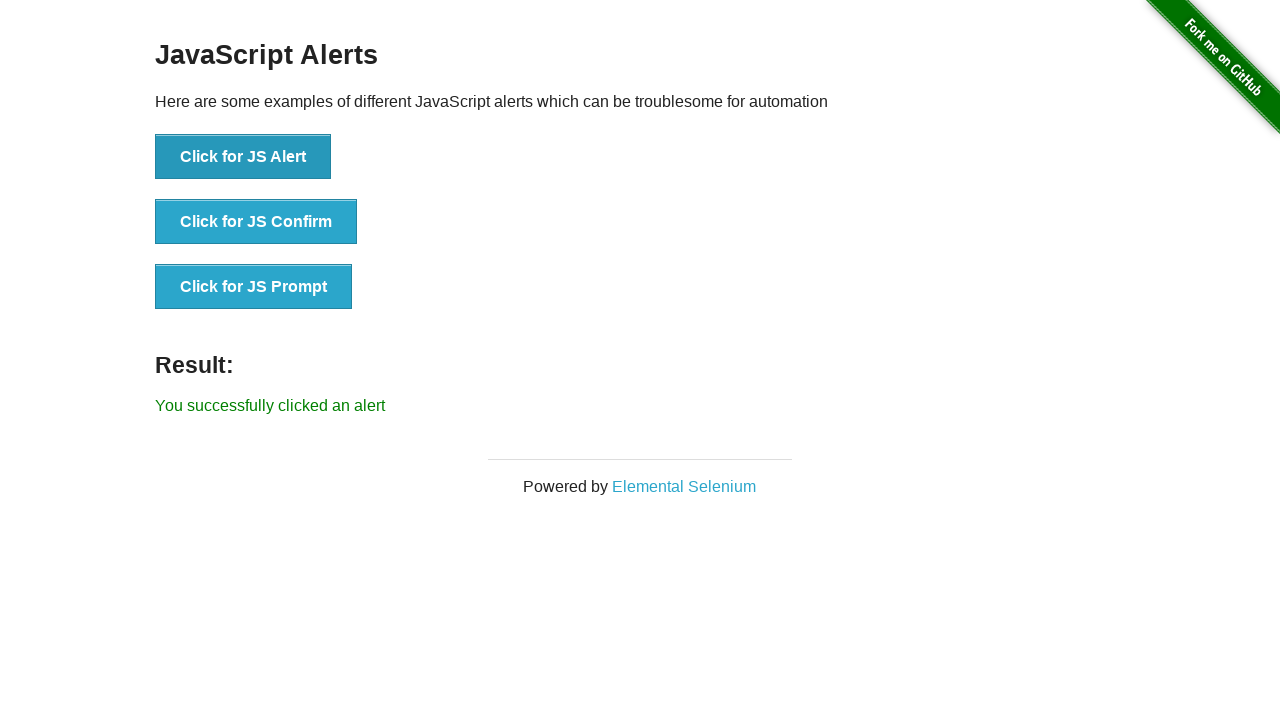

Set up dialog handler to accept alerts
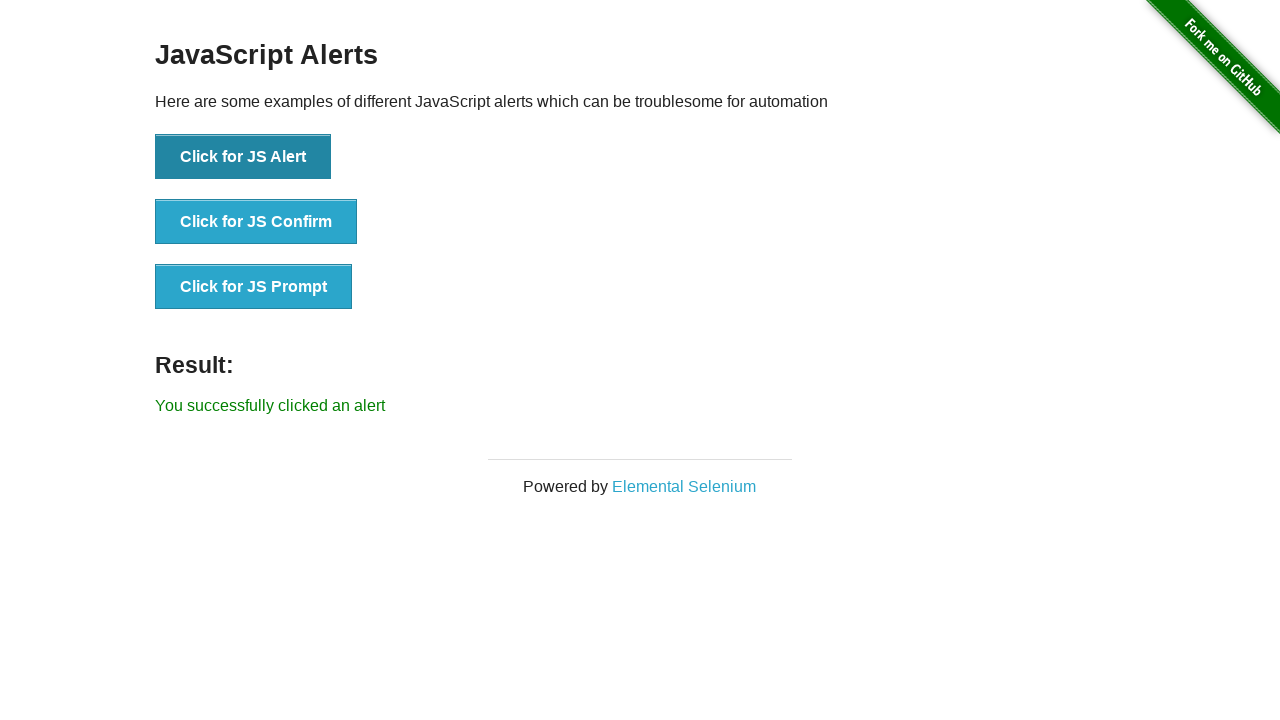

Clicked button again to trigger JavaScript alert and verify handler works at (243, 157) on xpath=//button[text()='Click for JS Alert']
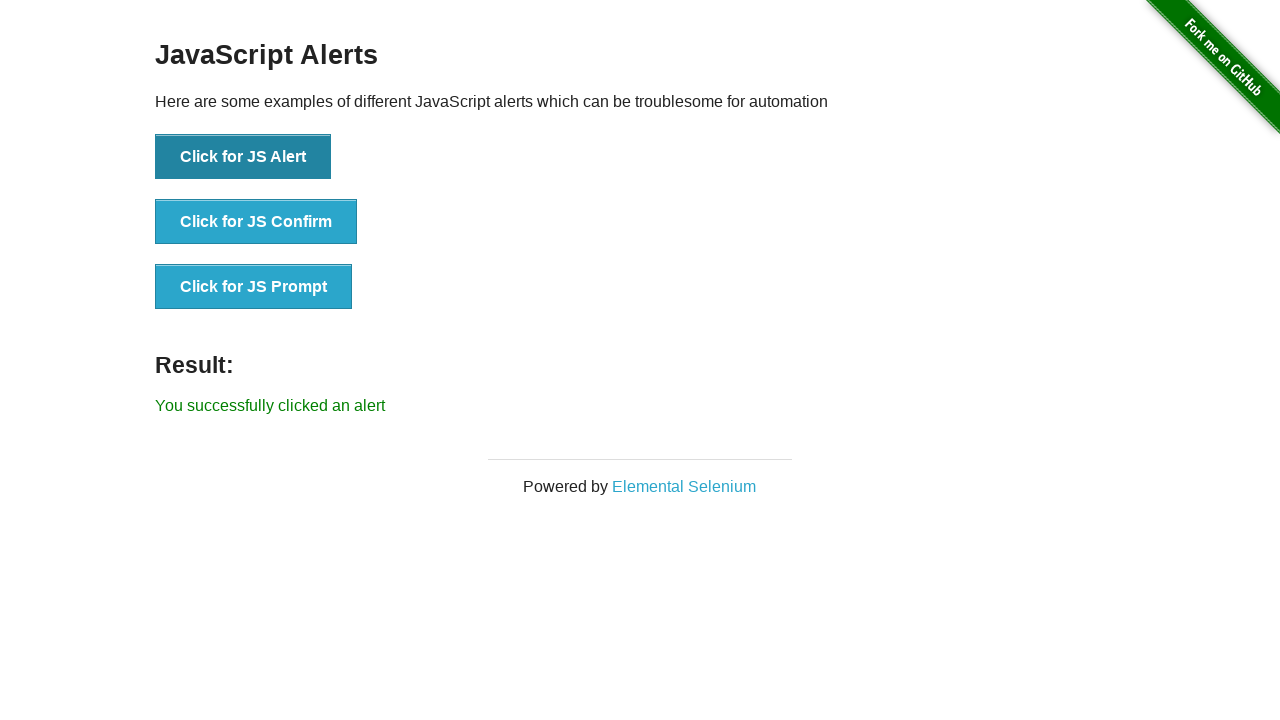

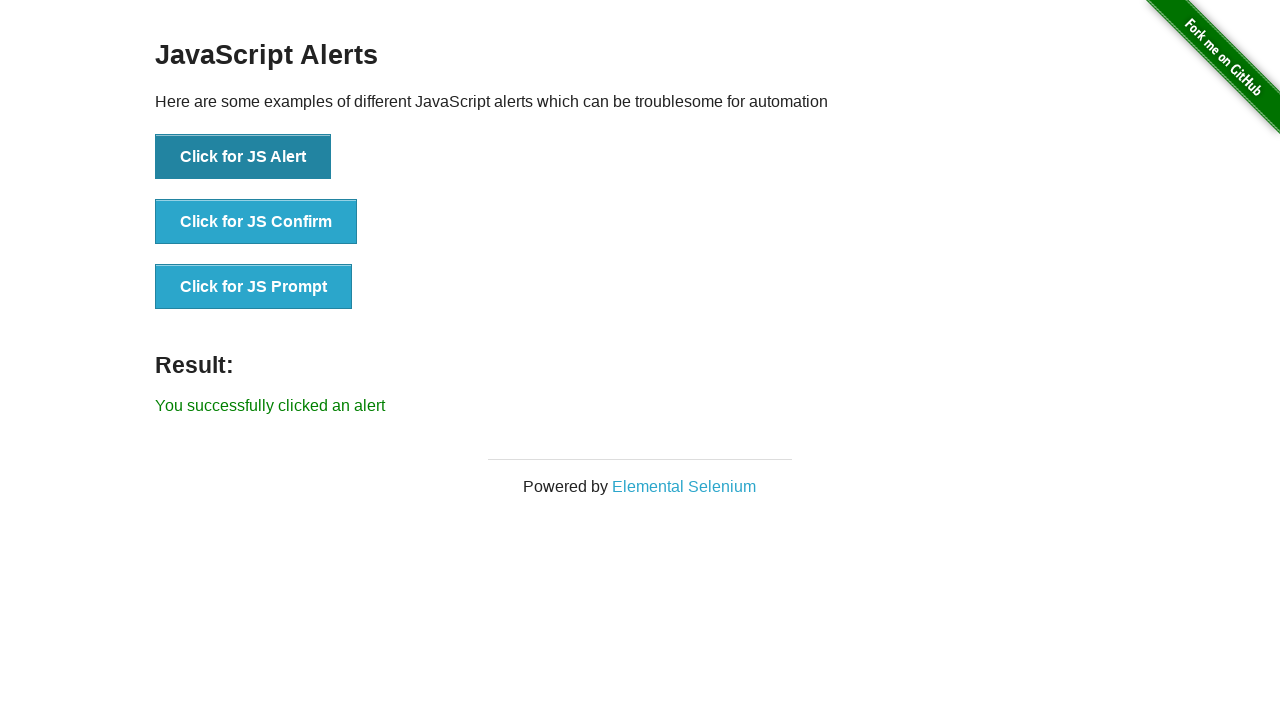